Tests a math calculation form by reading two numbers, calculating their sum, and selecting the result from a dropdown

Starting URL: http://suninjuly.github.io/selects2.html

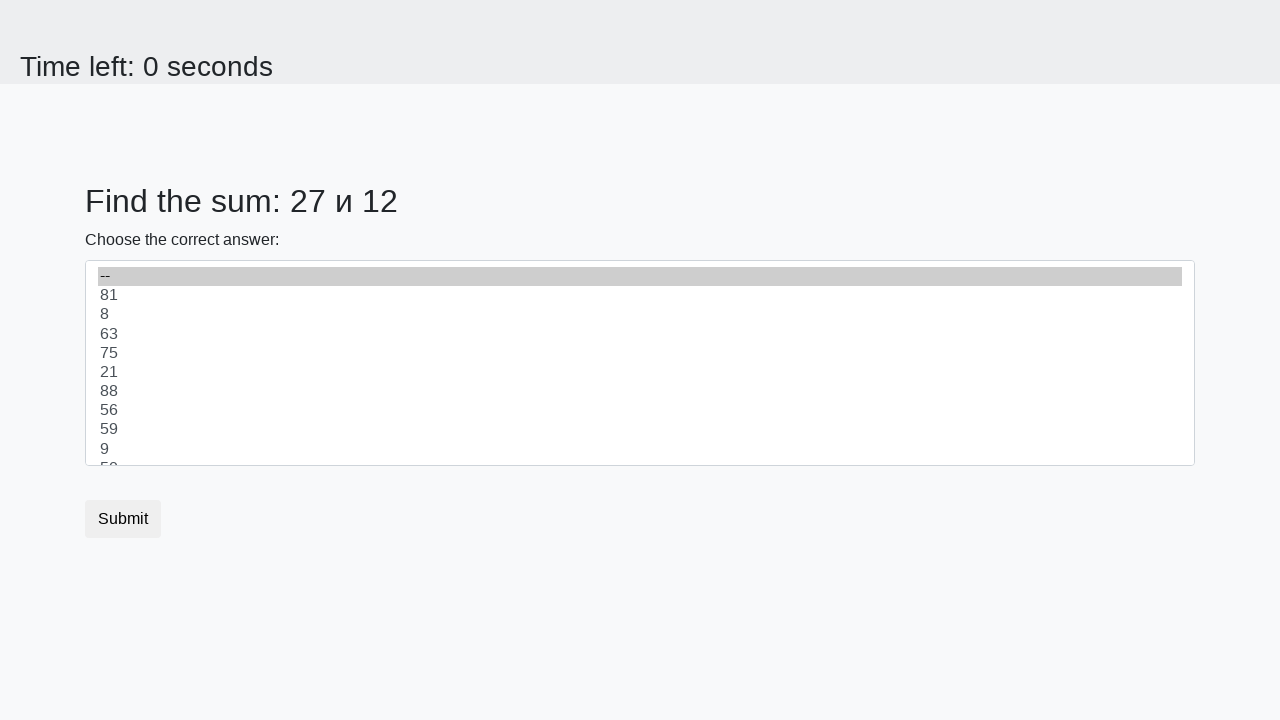

Read first number from #num1 element
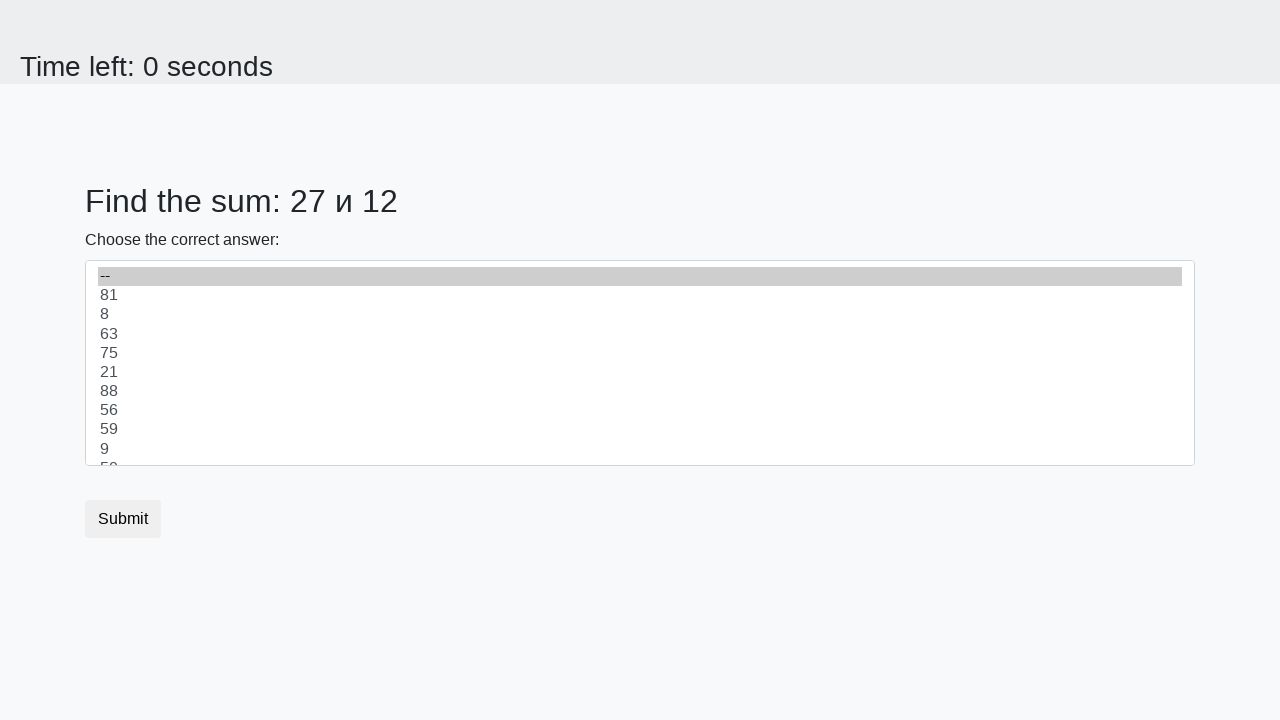

Read second number from #num2 element
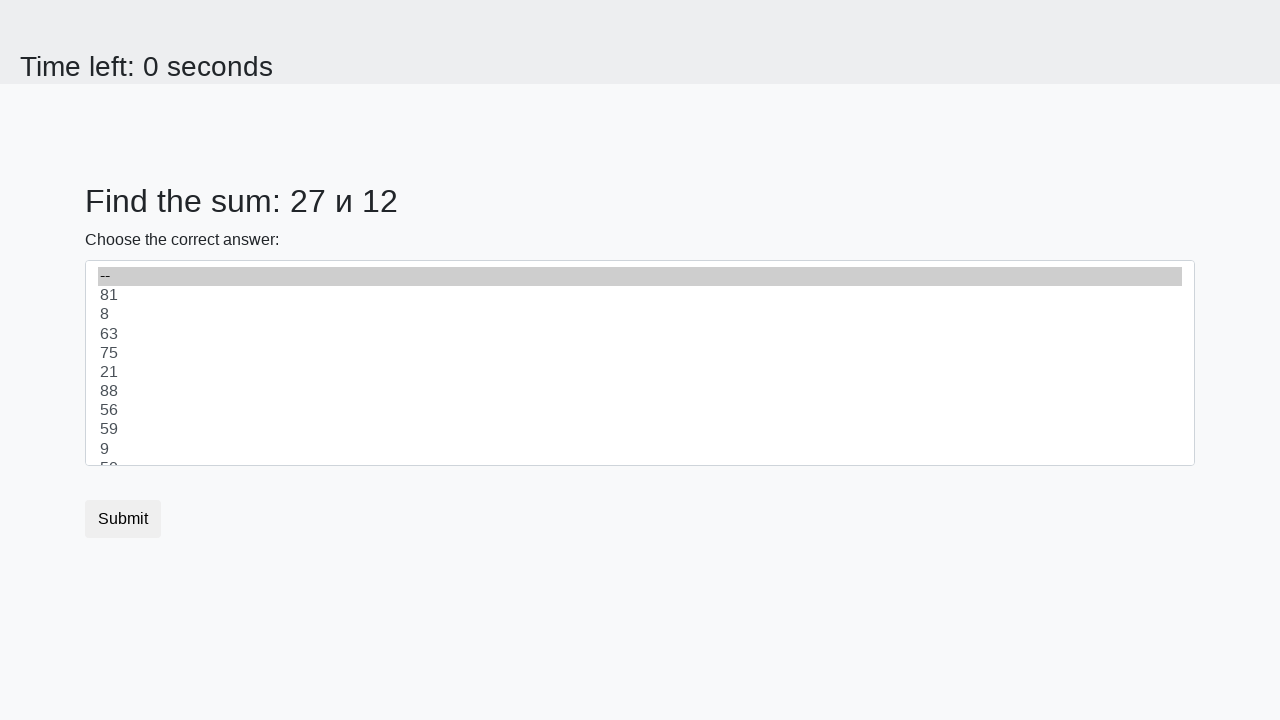

Calculated sum: 27 + 12 = 39
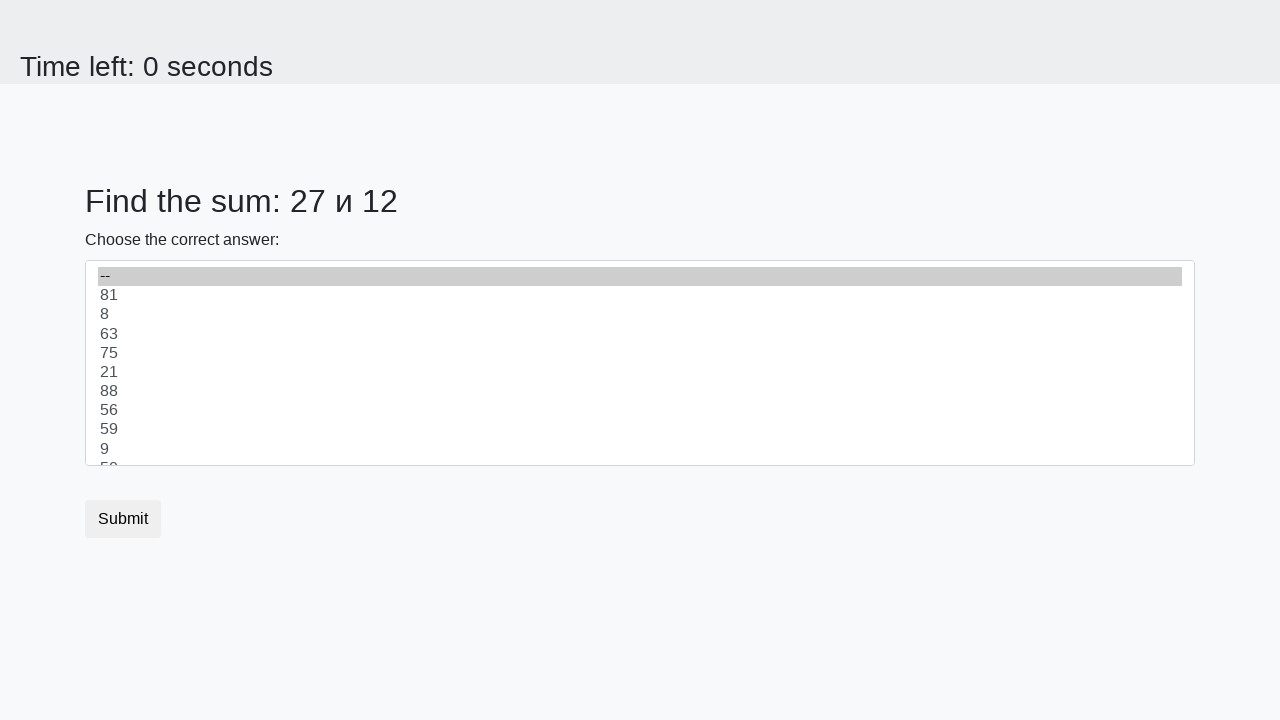

Clicked on select dropdown to open it at (640, 363) on select
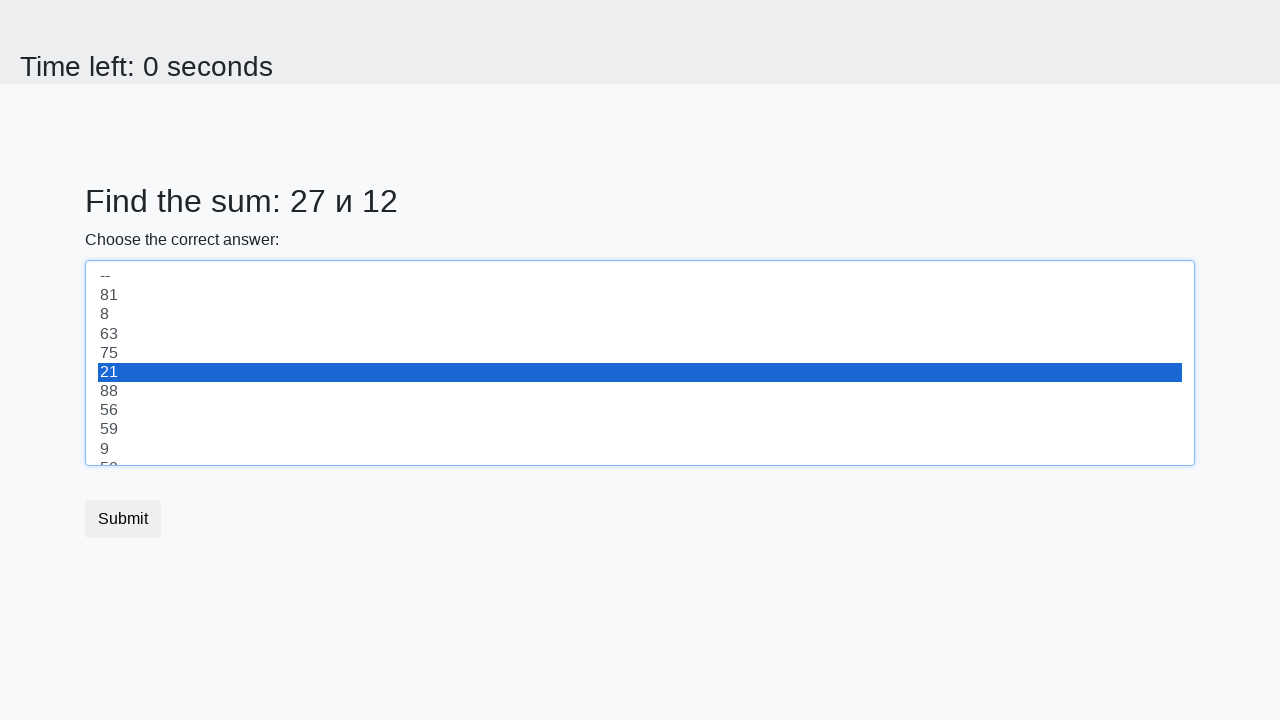

Selected 39 from dropdown on select
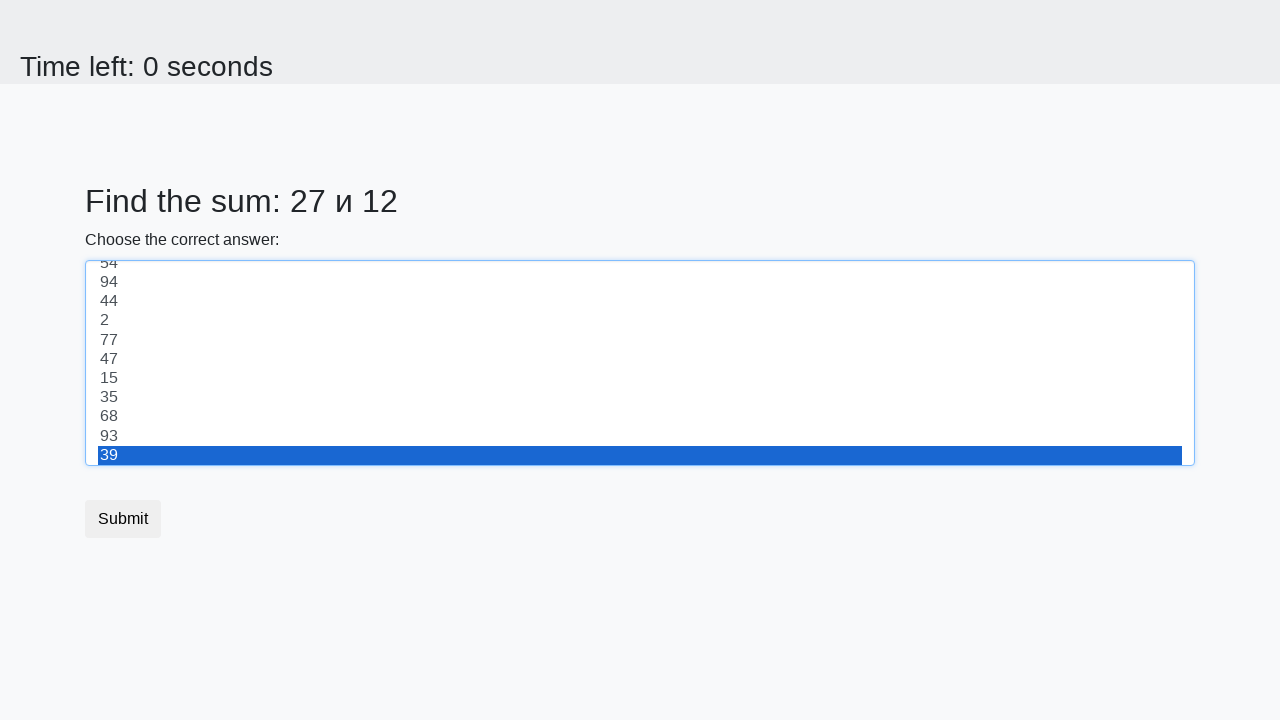

Clicked submit button at (123, 519) on button.btn
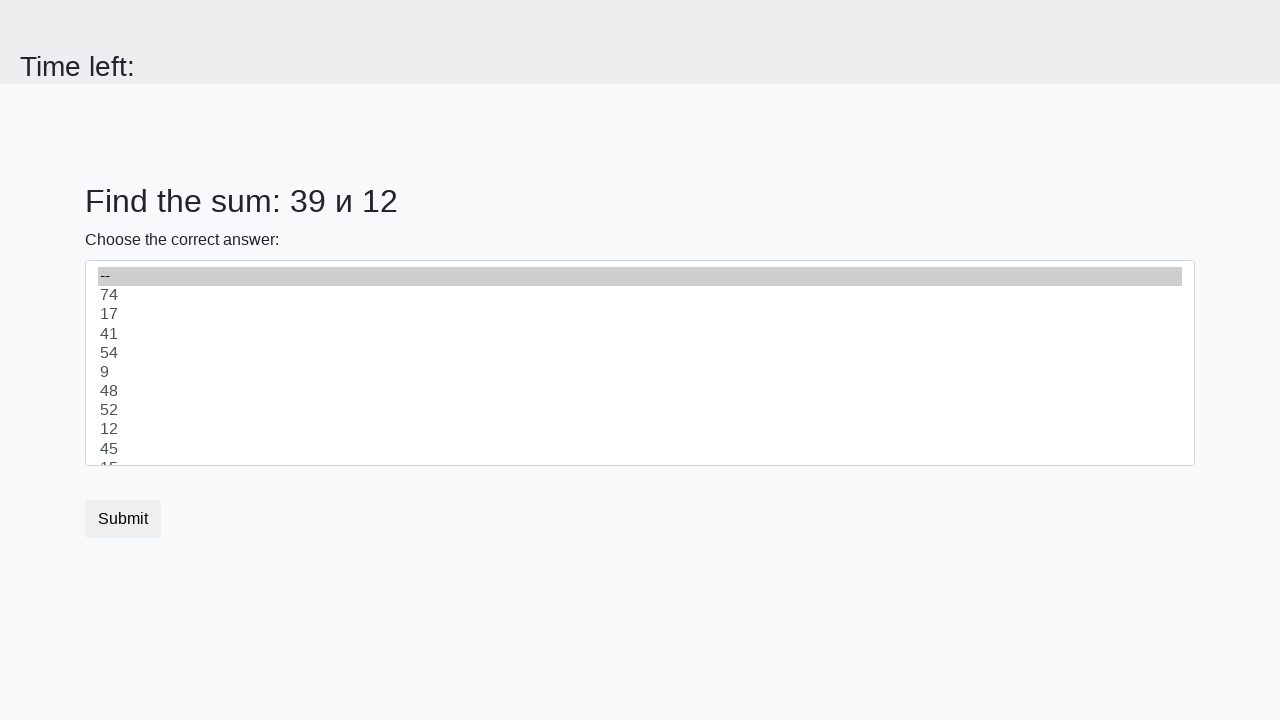

Waited 5 seconds for result page to load
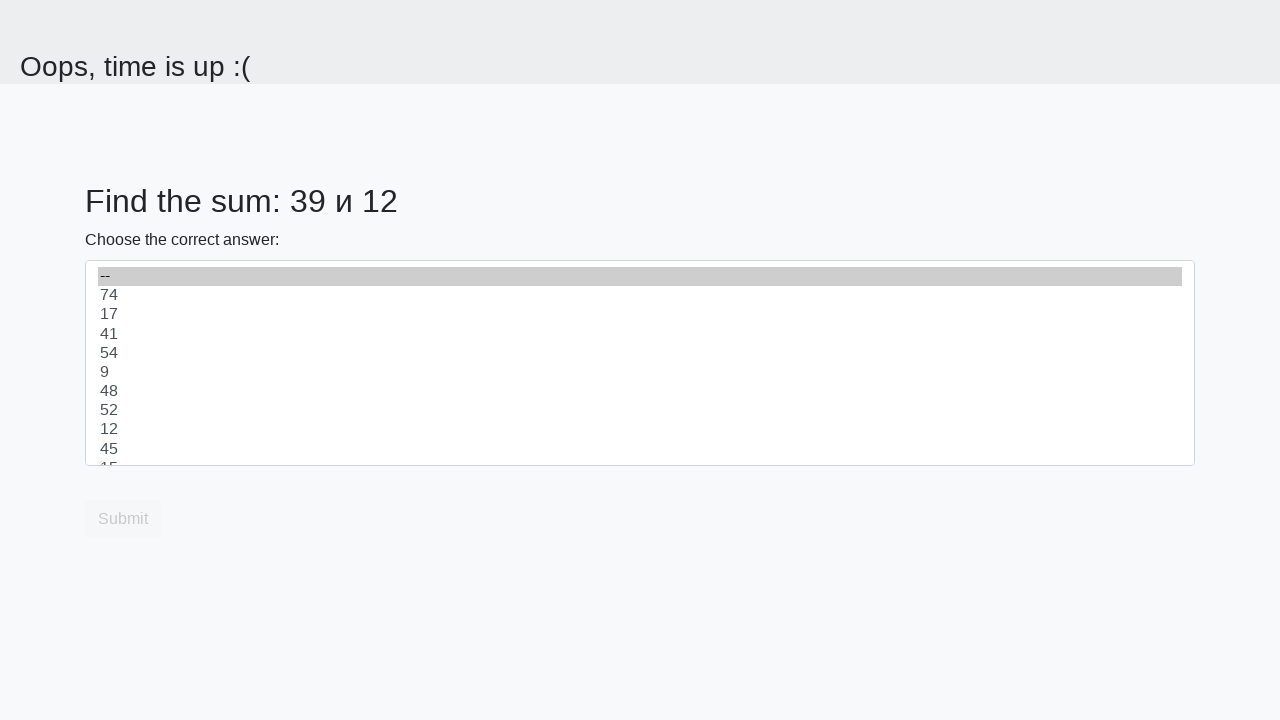

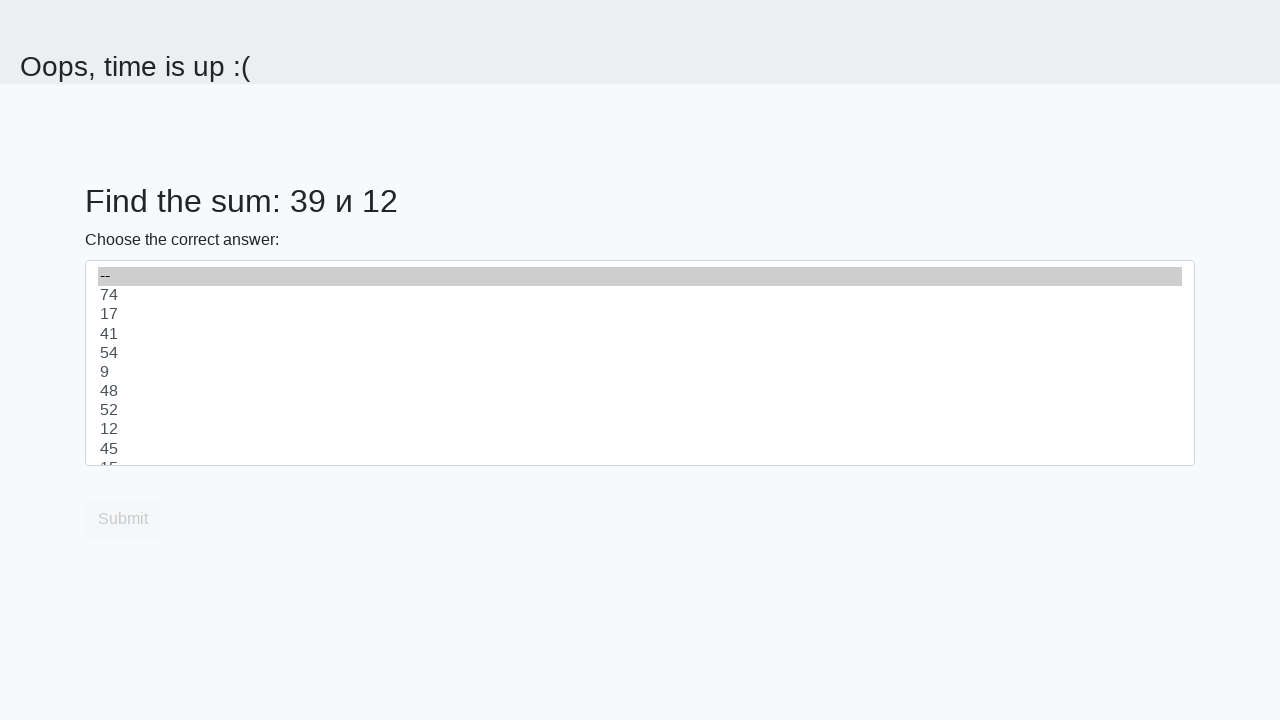